Tests homepage navigation and slider functionality by clicking Shop, returning to Home, and cycling through image slides

Starting URL: http://practice.automationtesting.in/

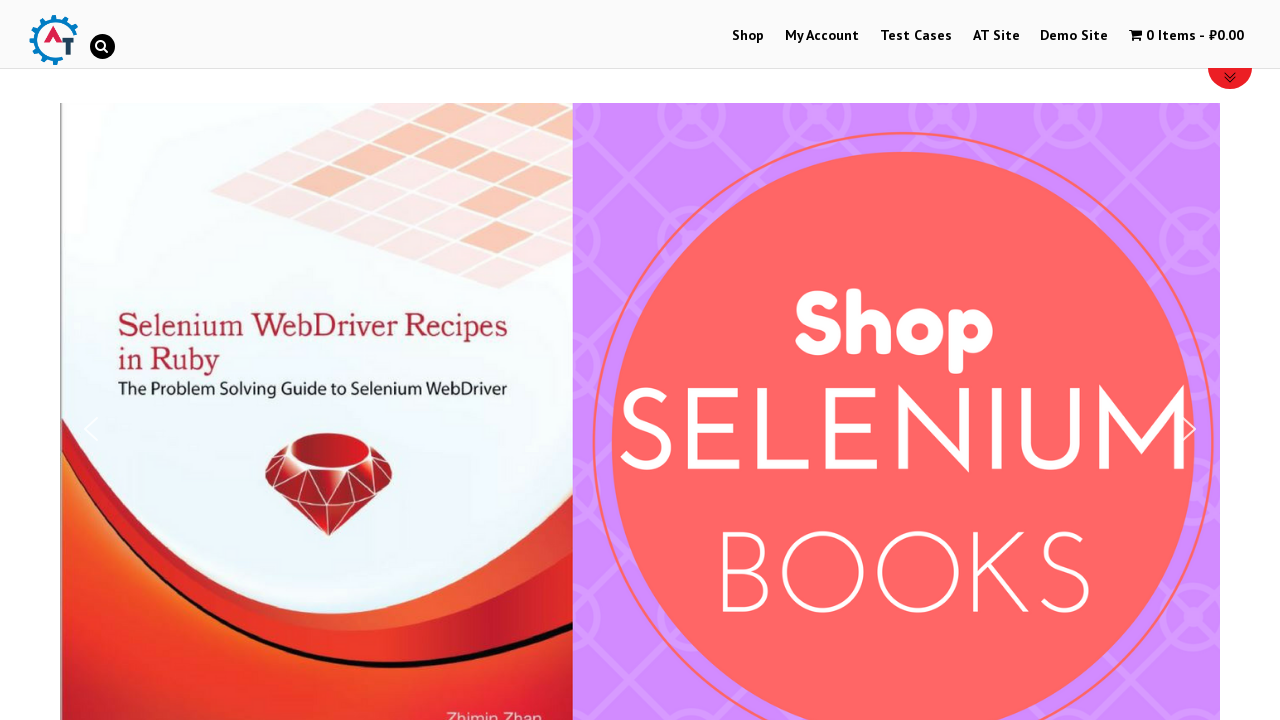

Clicked Shop link in navigation at (748, 36) on xpath=//a[normalize-space()='Shop']
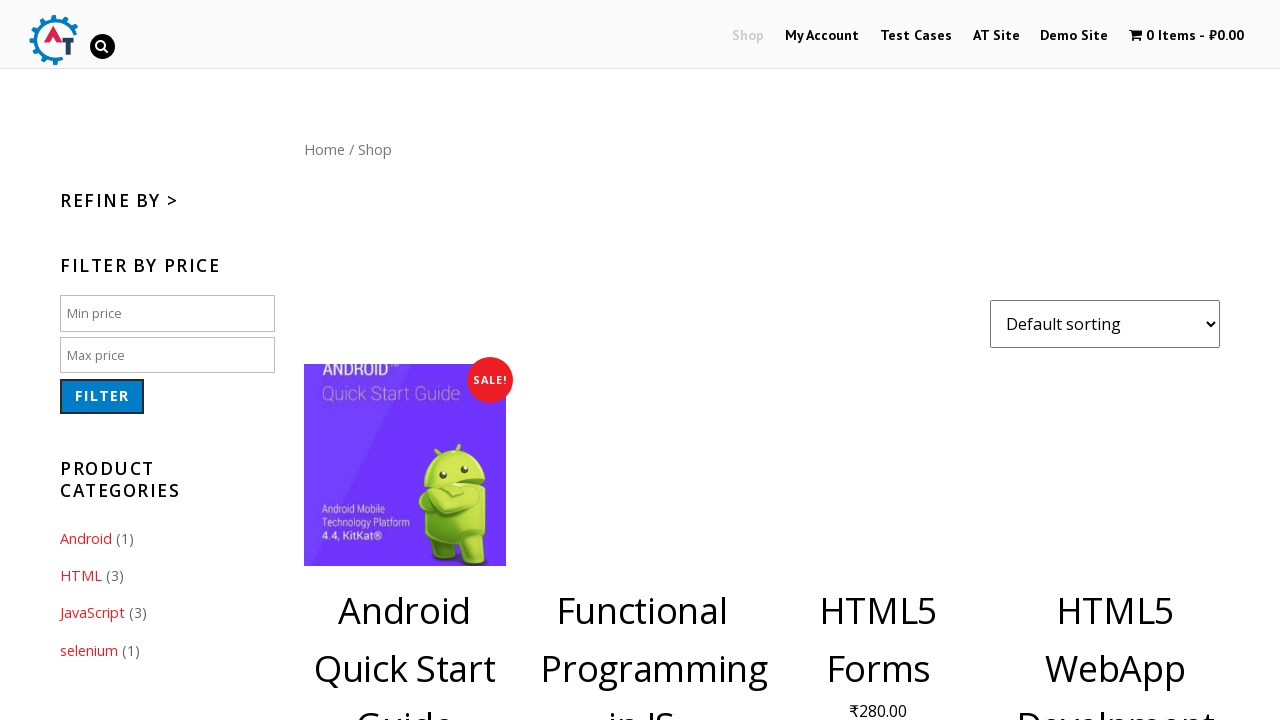

Shop page loaded (domcontentloaded)
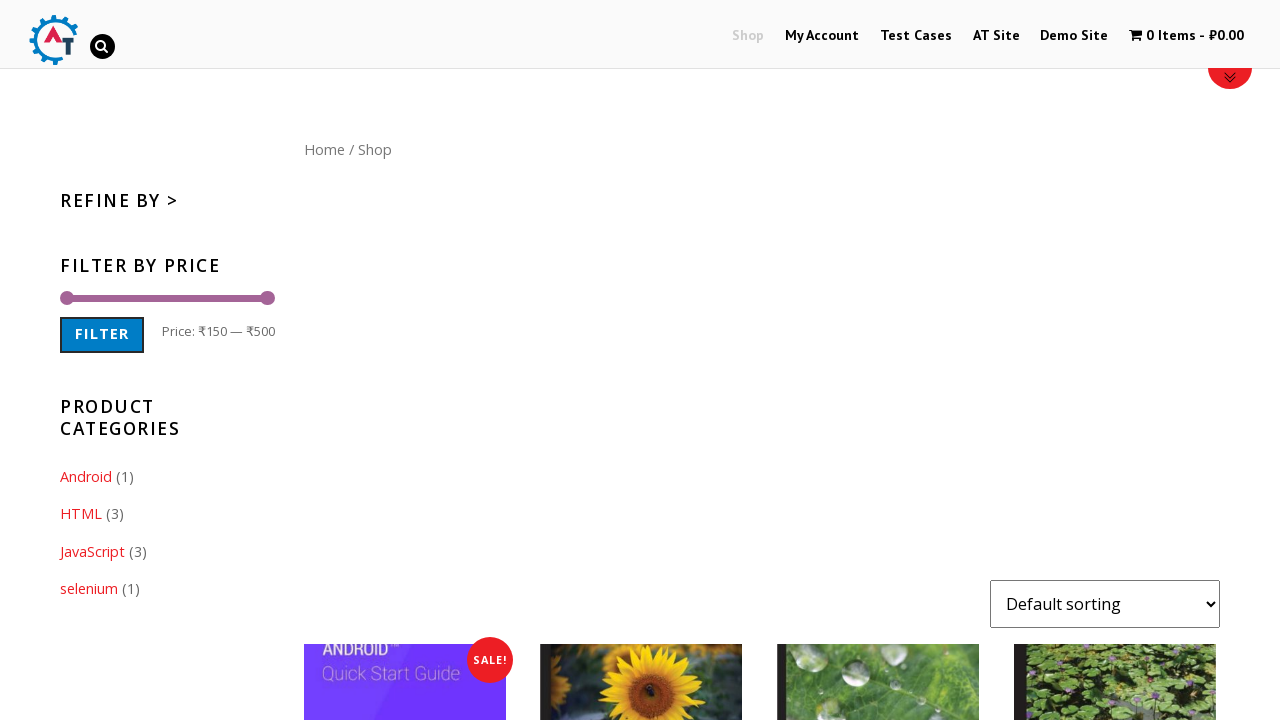

Clicked Home link in navigation at (324, 149) on xpath=//a[normalize-space()='Home']
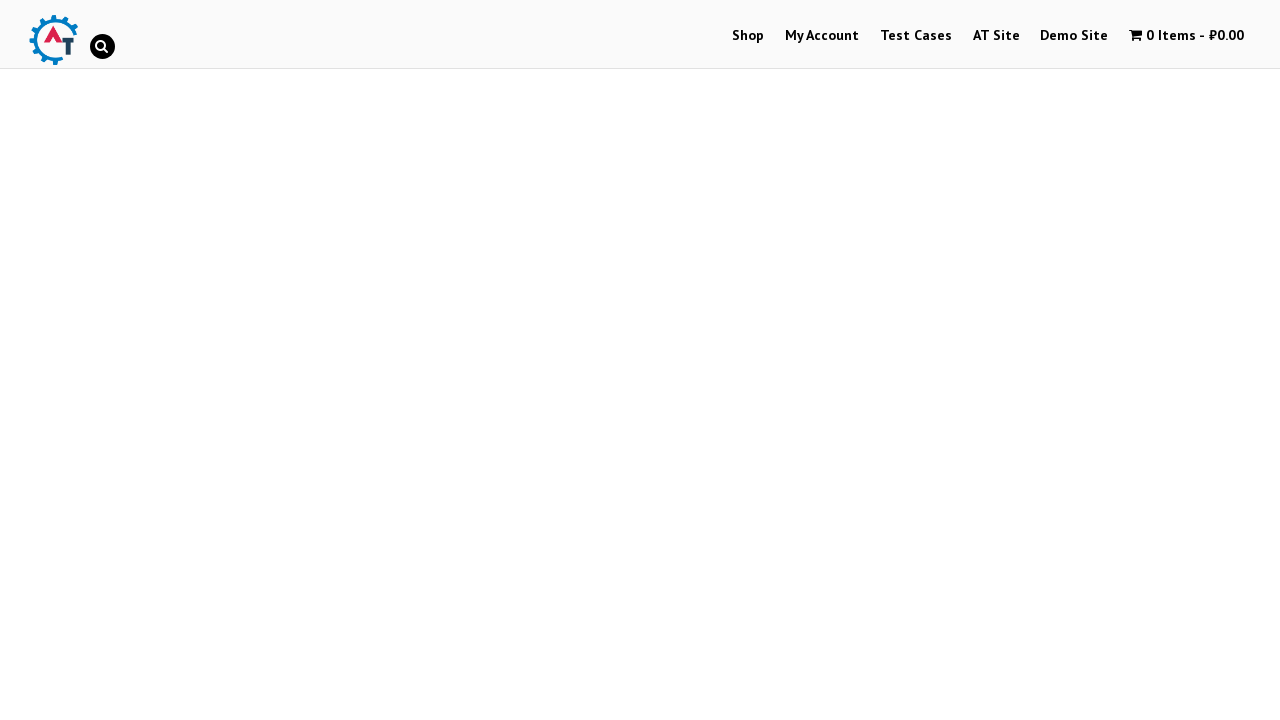

Homepage loaded (domcontentloaded)
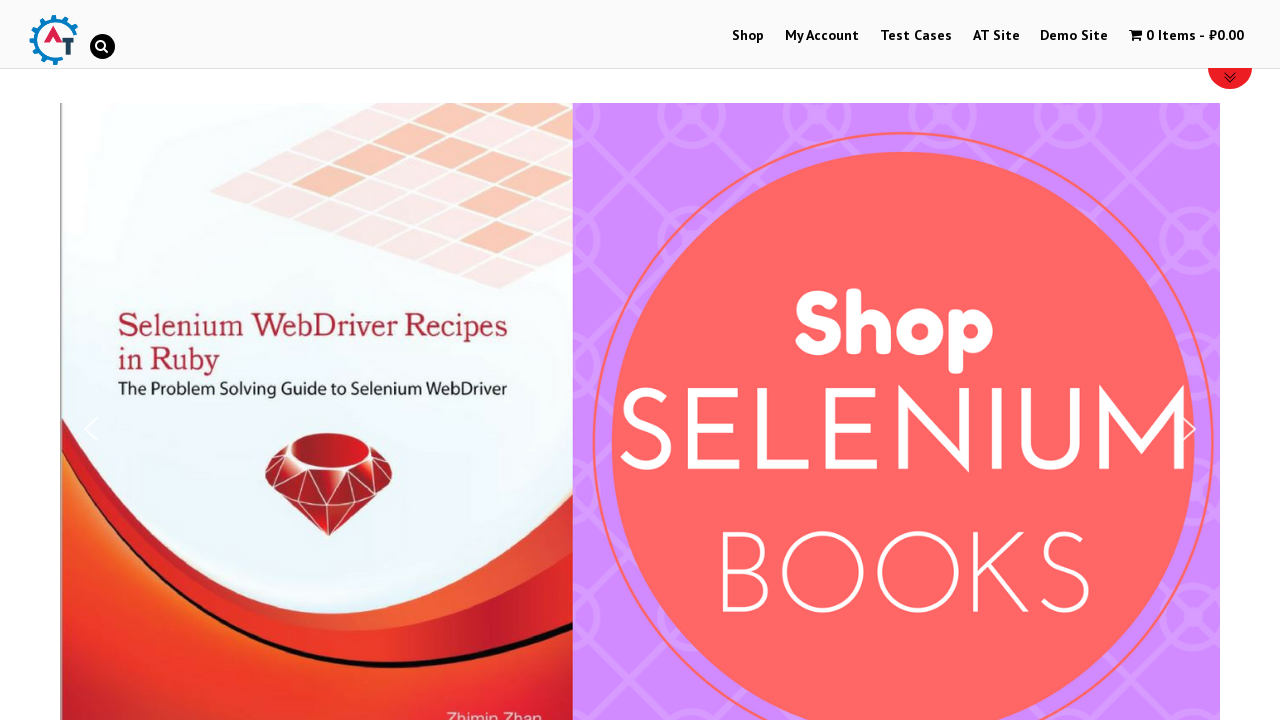

Clicked slider next arrow (cycle 1/4) at (1189, 429) on //div[@id='n2-ss-6-arrow-next']//img[@alt='Arrow']
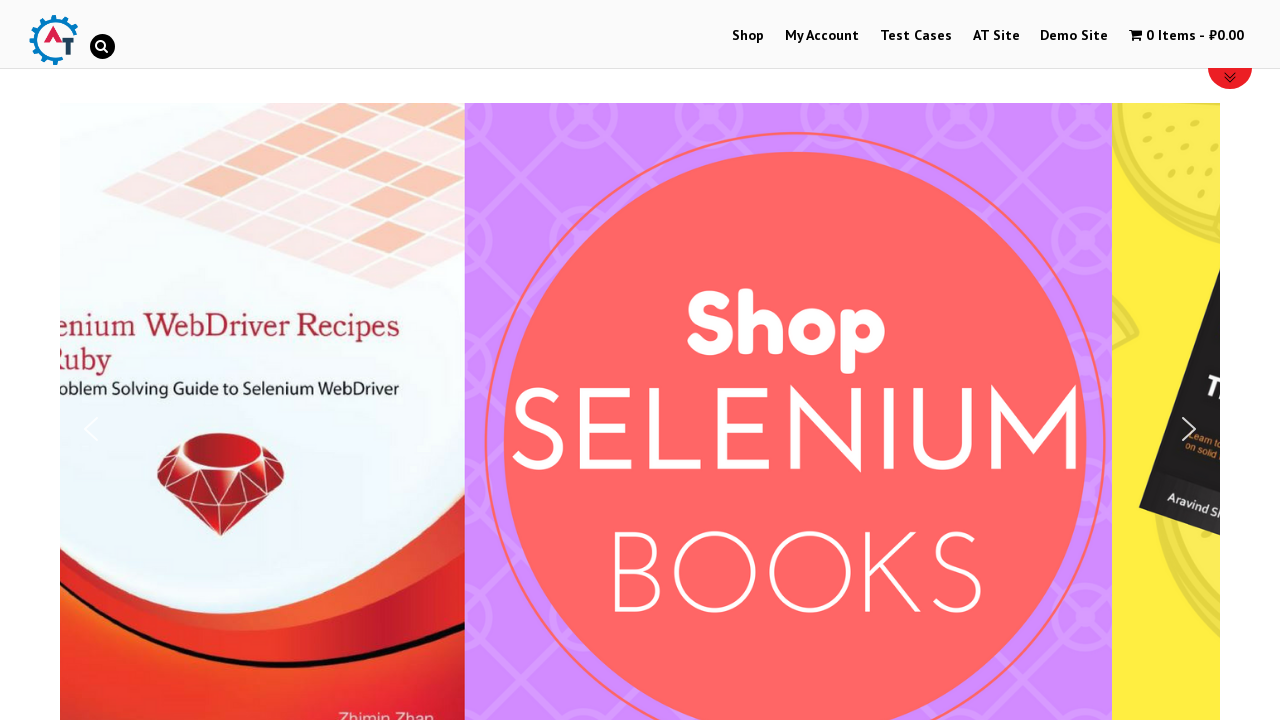

Paused 500ms between slide transitions (cycle 1/4)
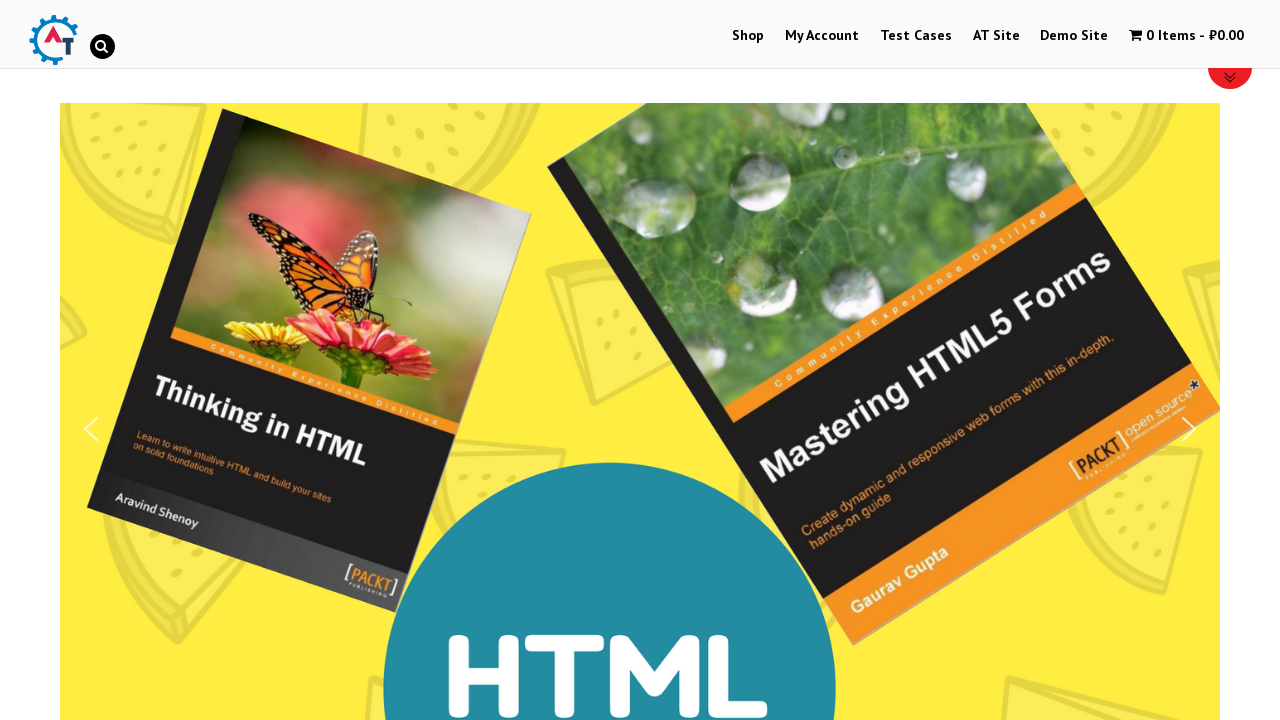

Clicked slider next arrow (cycle 2/4) at (1189, 429) on //div[@id='n2-ss-6-arrow-next']//img[@alt='Arrow']
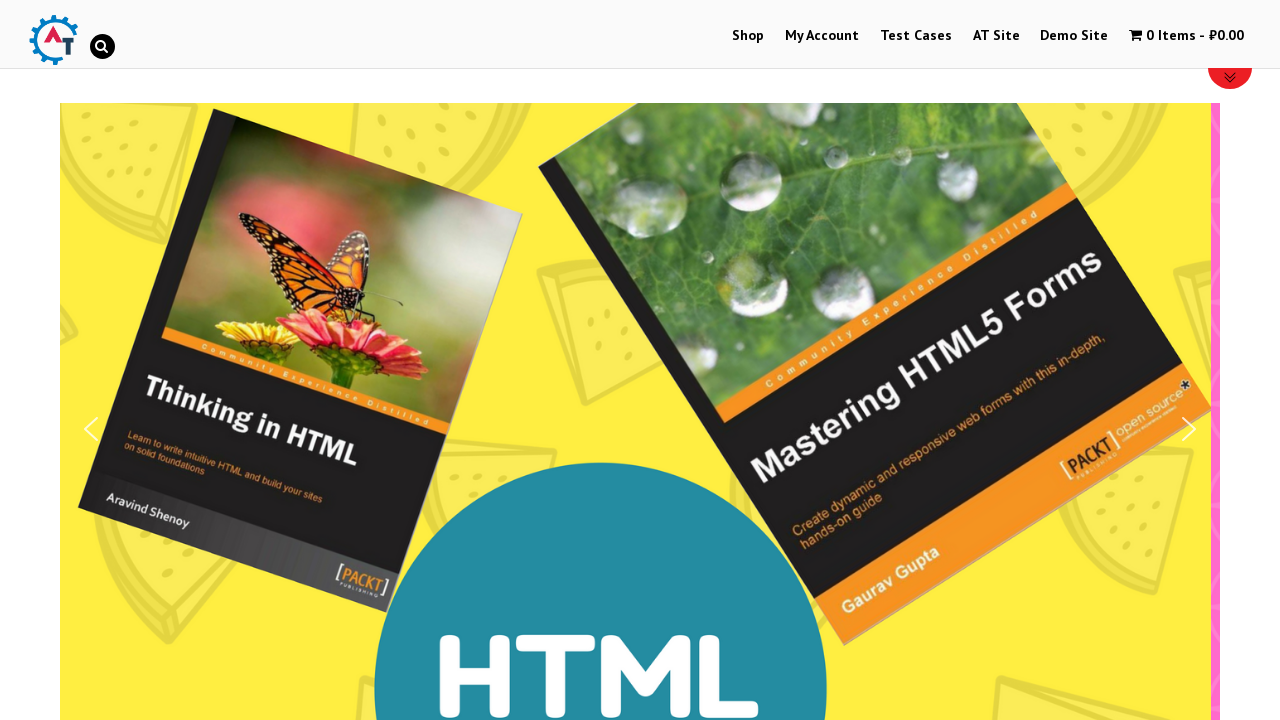

Paused 500ms between slide transitions (cycle 2/4)
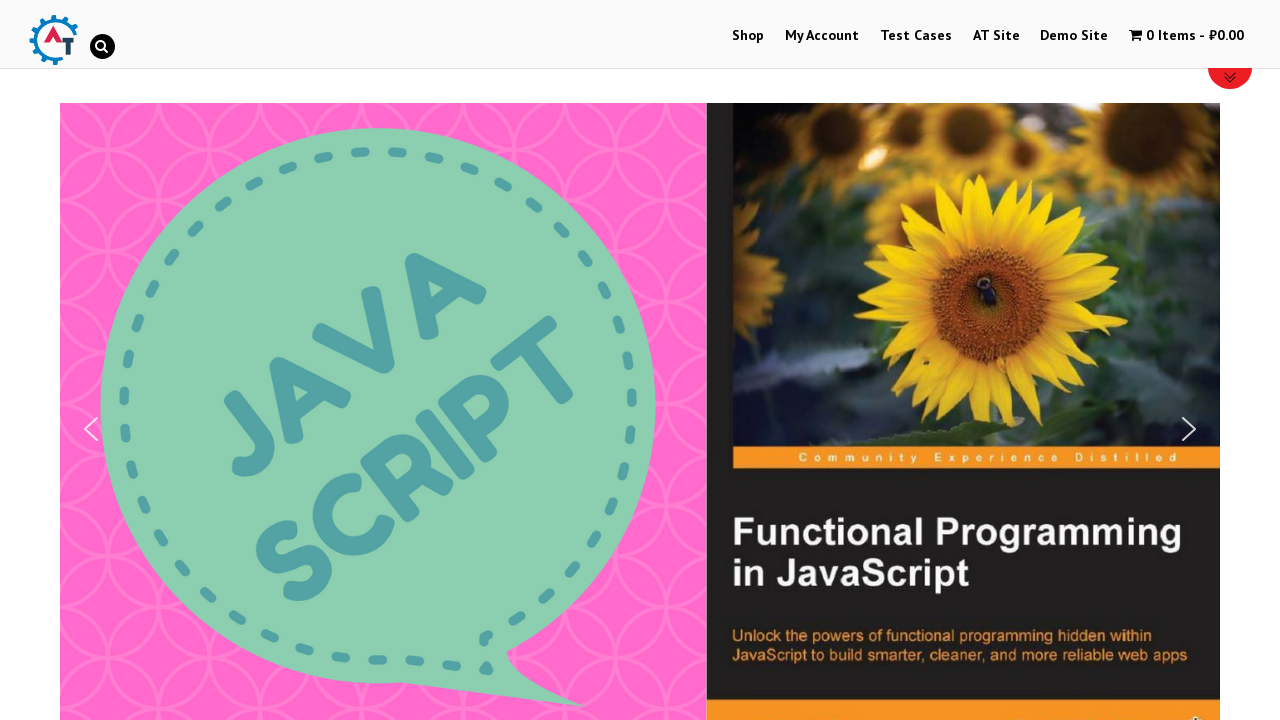

Clicked slider next arrow (cycle 3/4) at (1189, 429) on //div[@id='n2-ss-6-arrow-next']//img[@alt='Arrow']
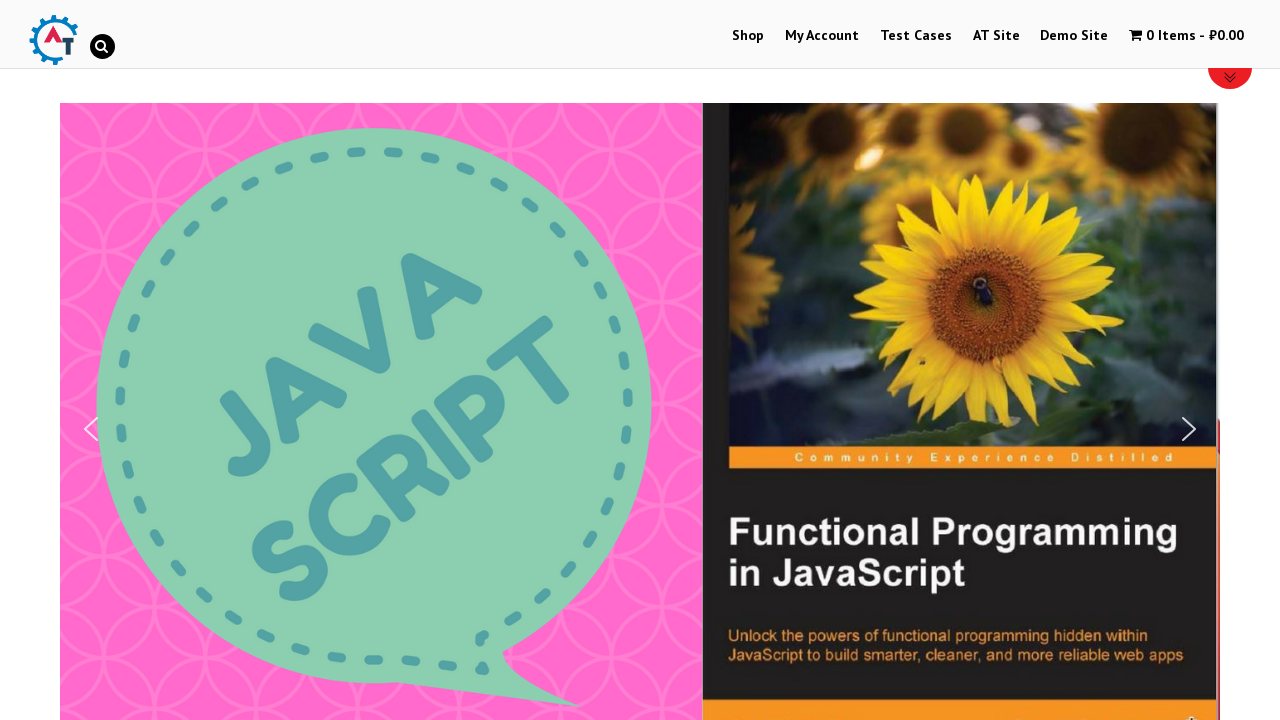

Paused 500ms between slide transitions (cycle 3/4)
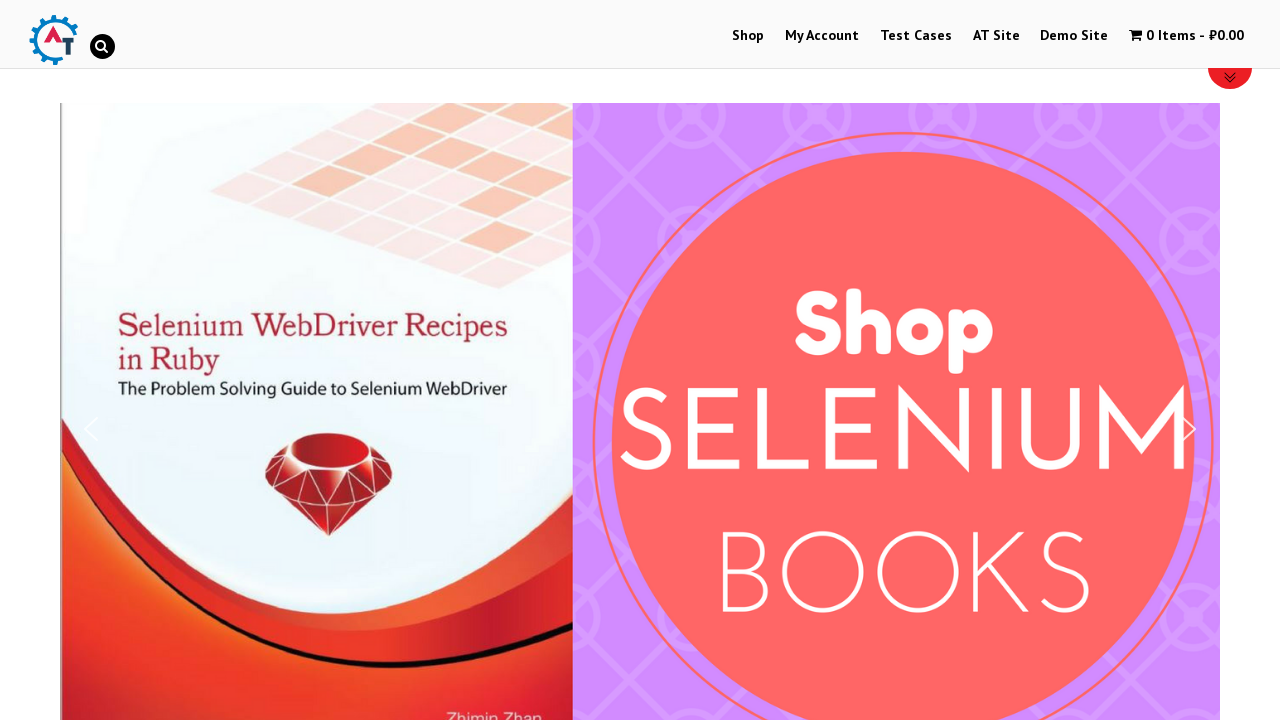

Clicked slider next arrow (cycle 4/4) at (1189, 429) on //div[@id='n2-ss-6-arrow-next']//img[@alt='Arrow']
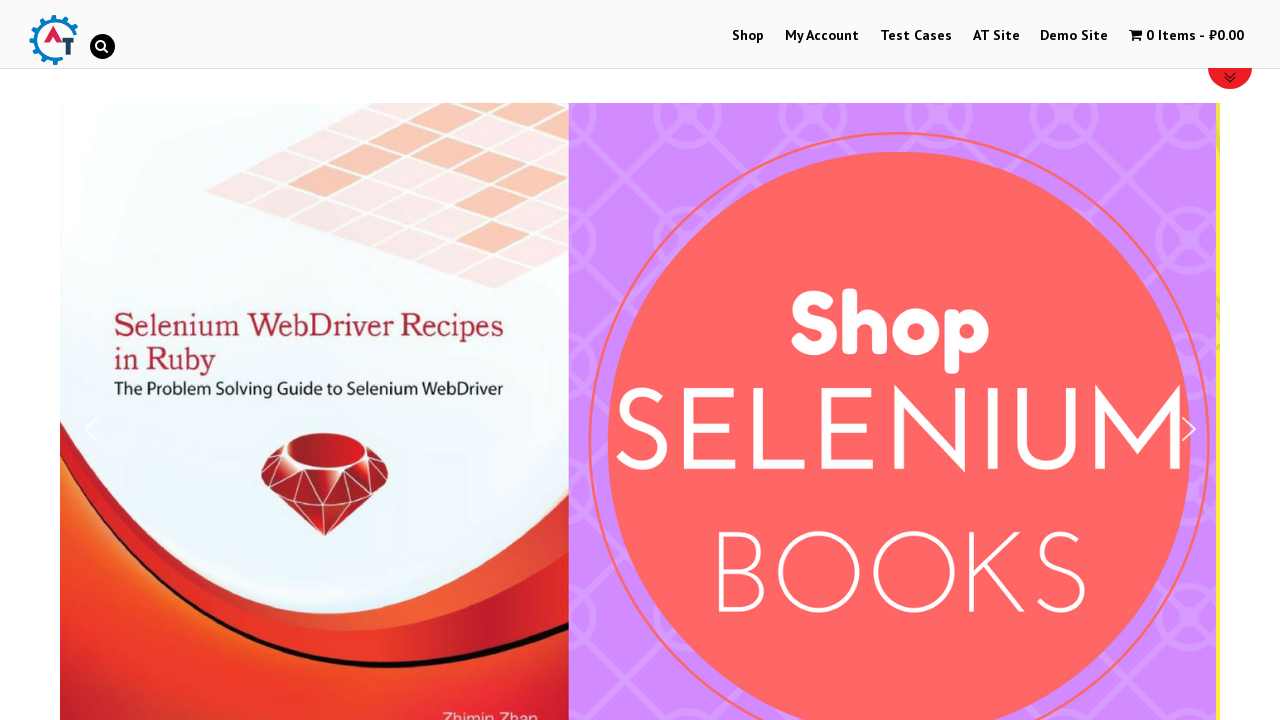

Paused 500ms between slide transitions (cycle 4/4)
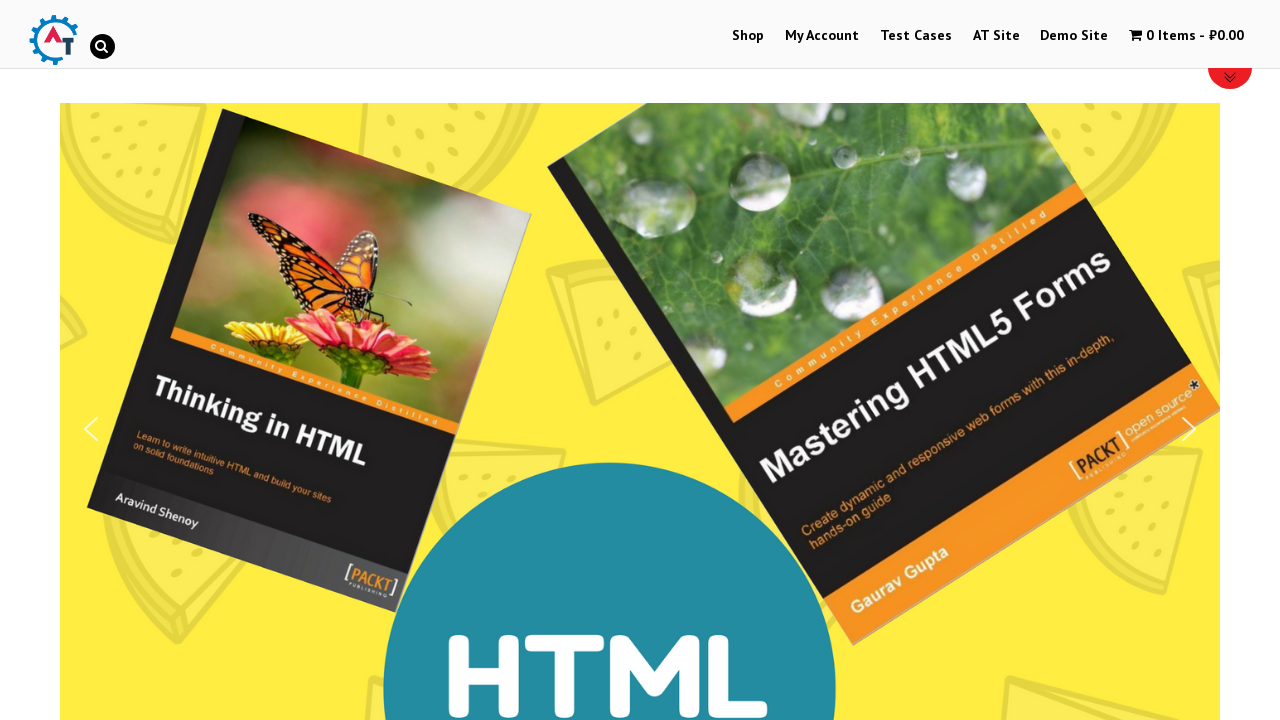

Verified slider images are present on homepage
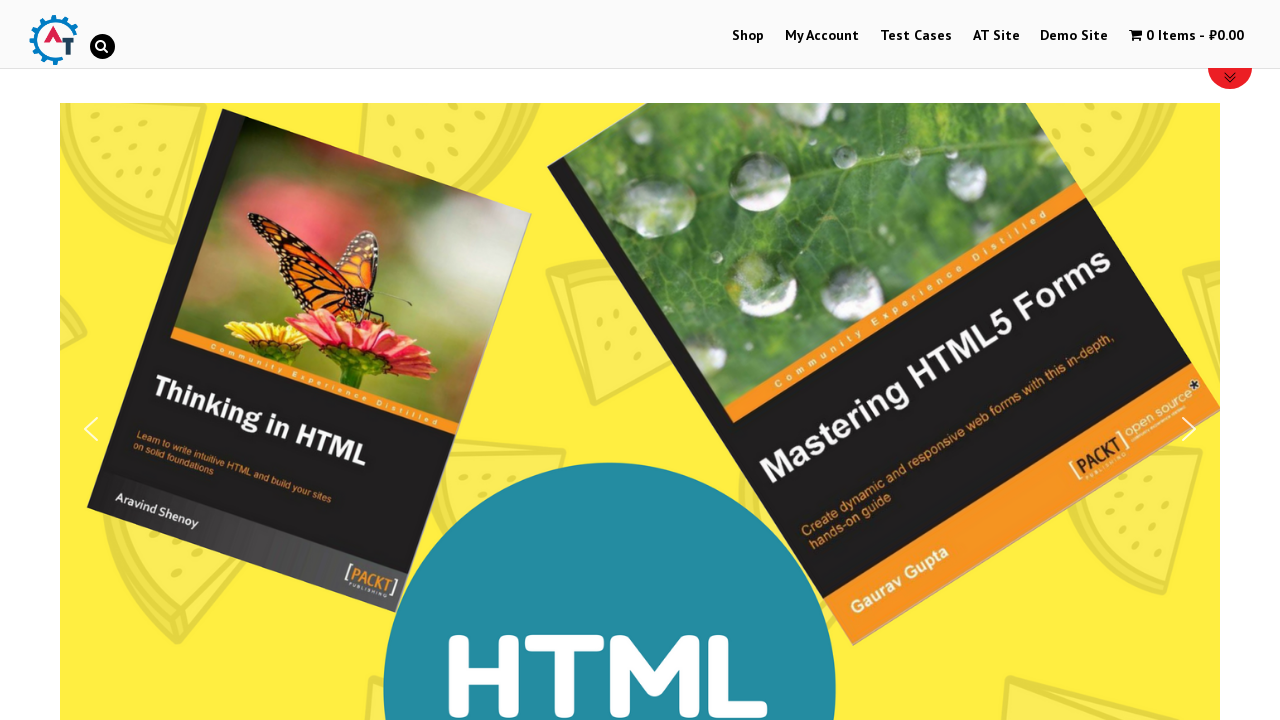

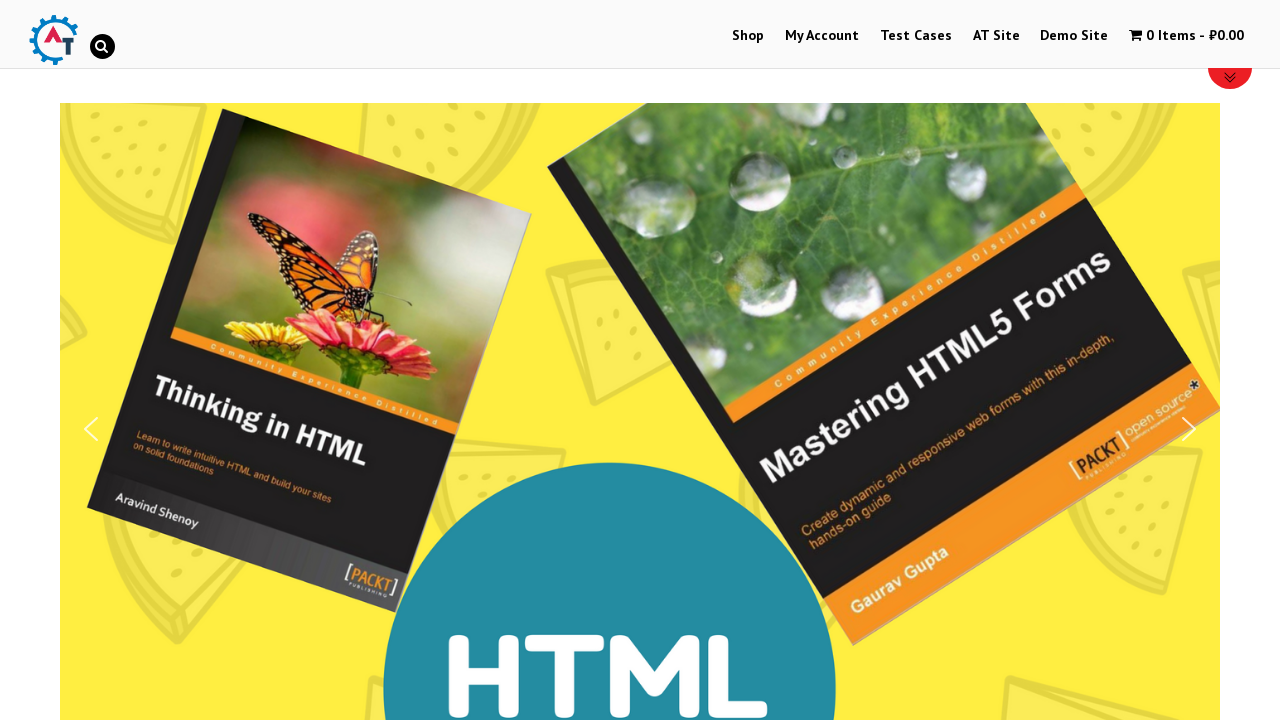